Tests un-marking completed todo items by unchecking their checkboxes

Starting URL: https://demo.playwright.dev/todomvc

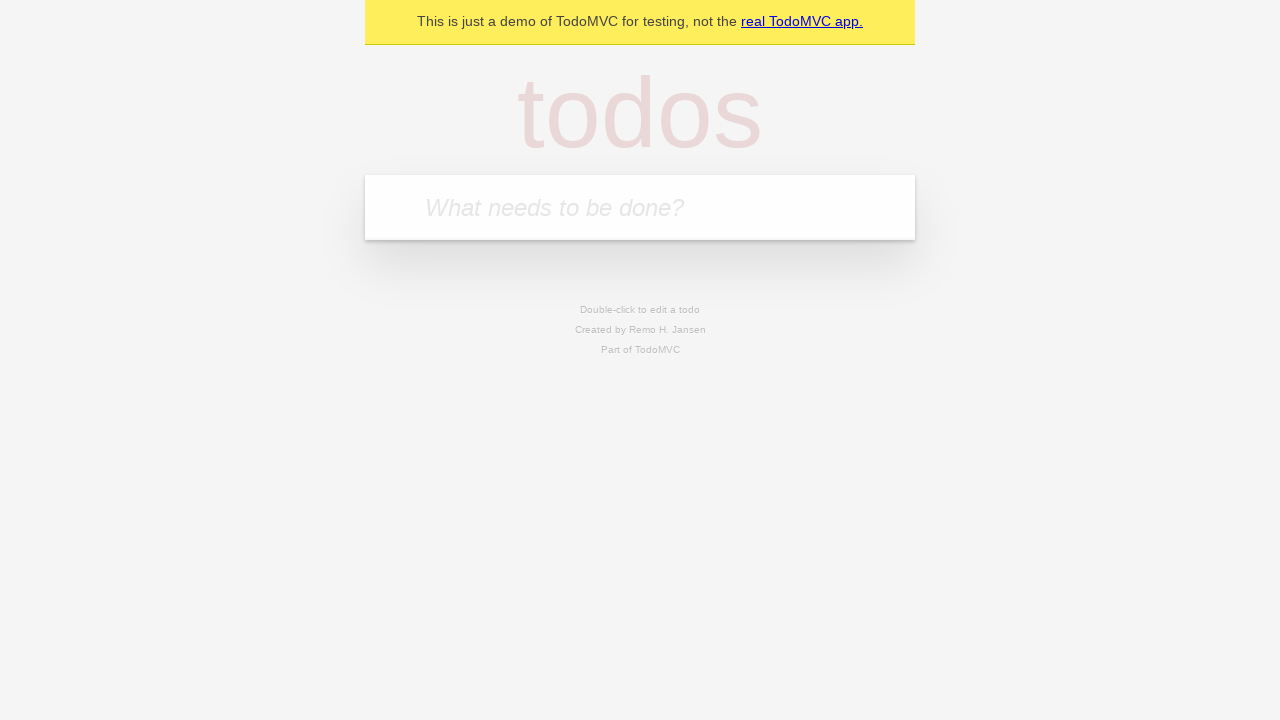

Filled todo input with 'buy some Cheddar cheese' on internal:attr=[placeholder="What needs to be done?"i]
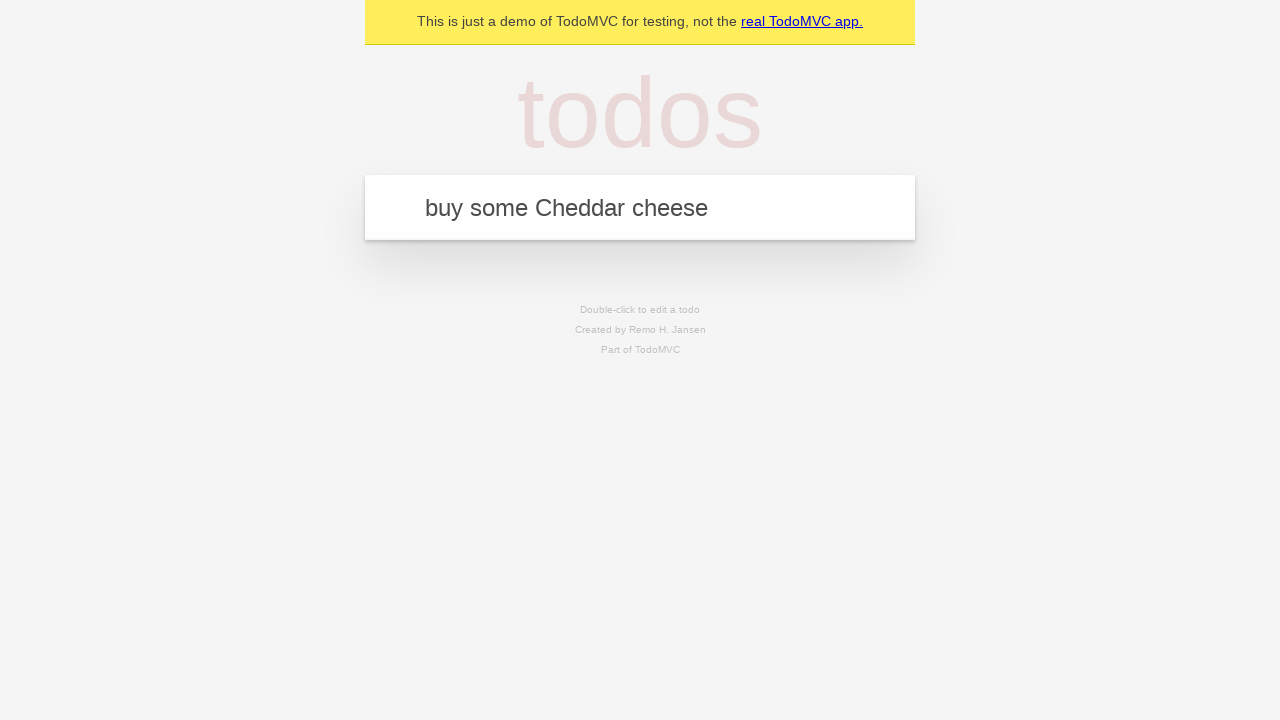

Pressed Enter to create todo item 'buy some Cheddar cheese' on internal:attr=[placeholder="What needs to be done?"i]
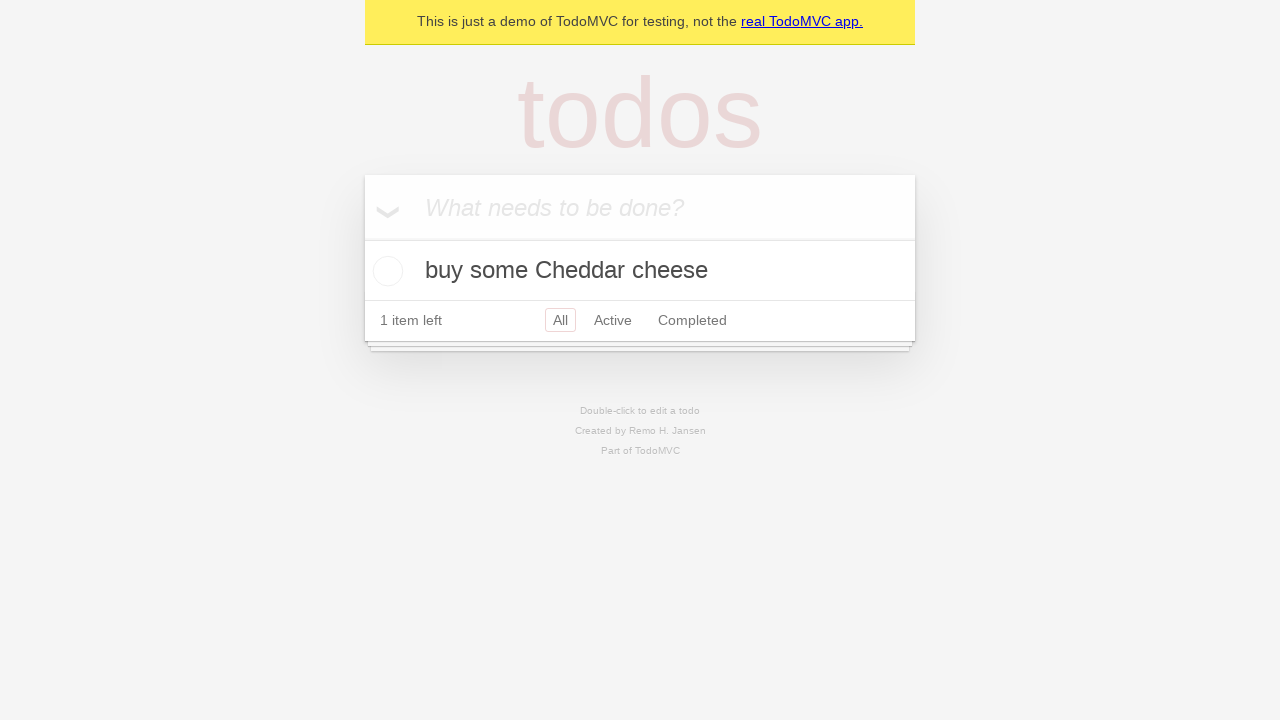

Filled todo input with 'feed the dog' on internal:attr=[placeholder="What needs to be done?"i]
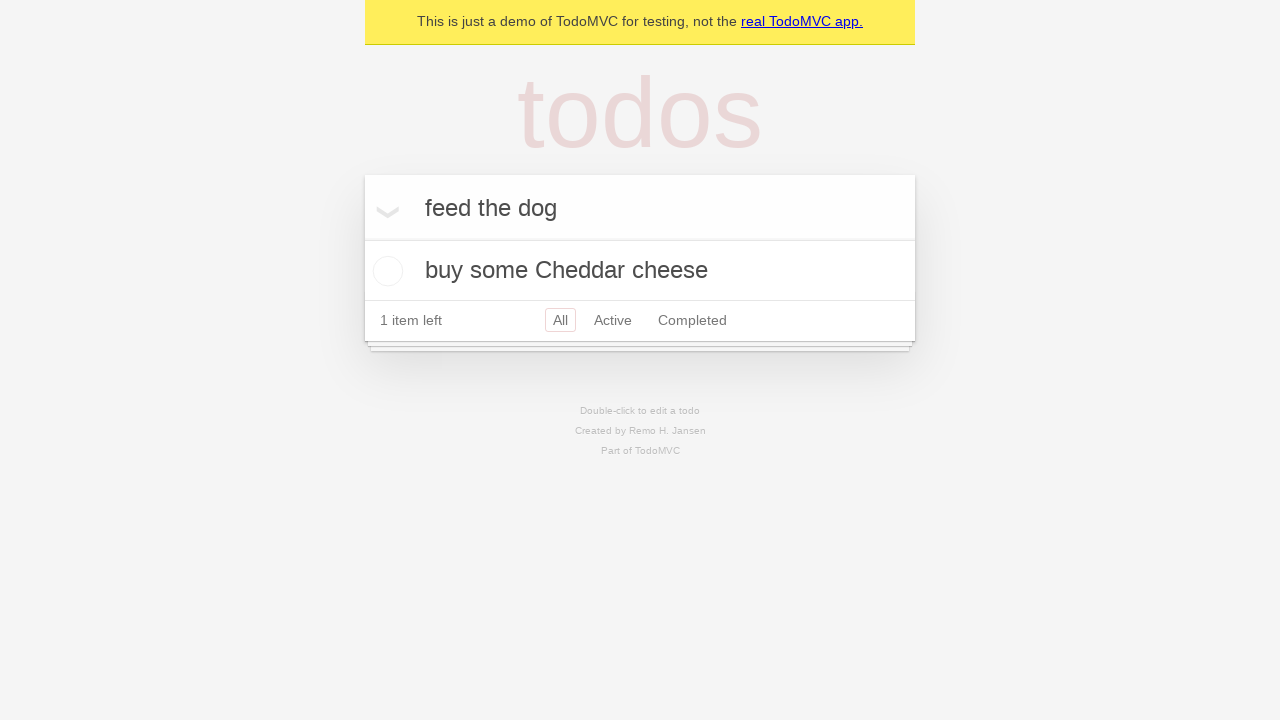

Pressed Enter to create todo item 'feed the dog' on internal:attr=[placeholder="What needs to be done?"i]
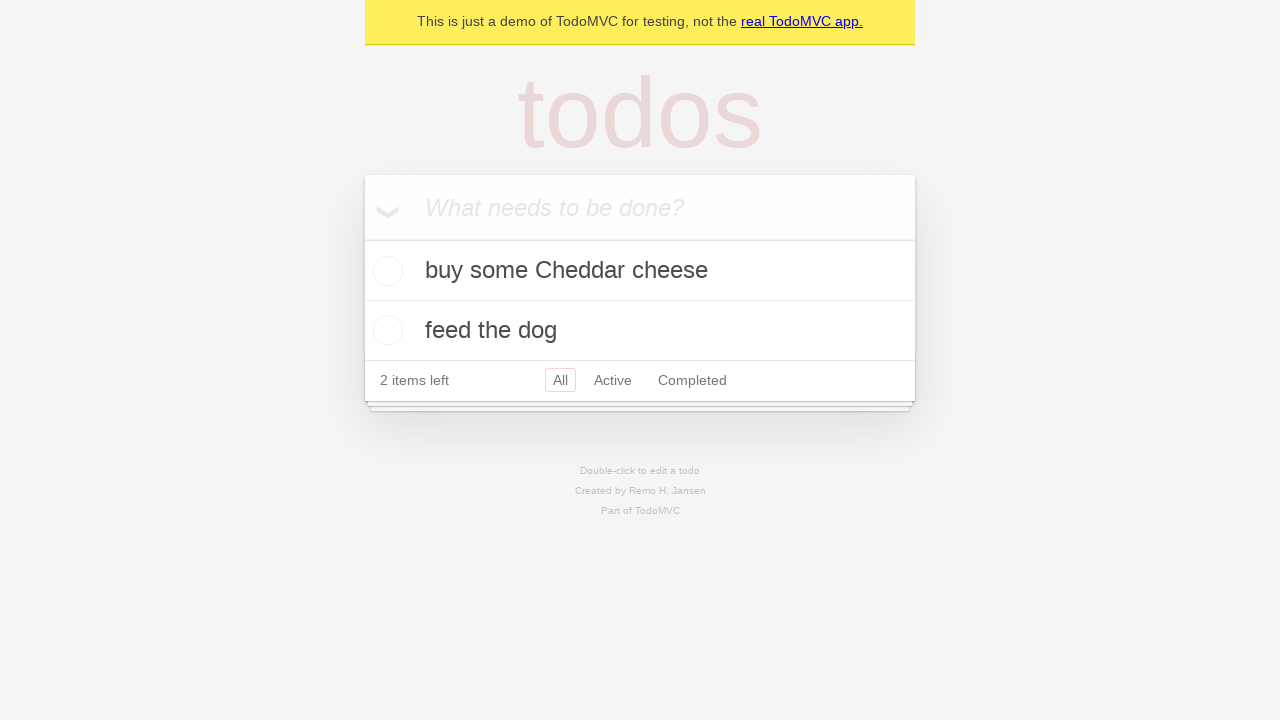

Waited for both todo items to be created
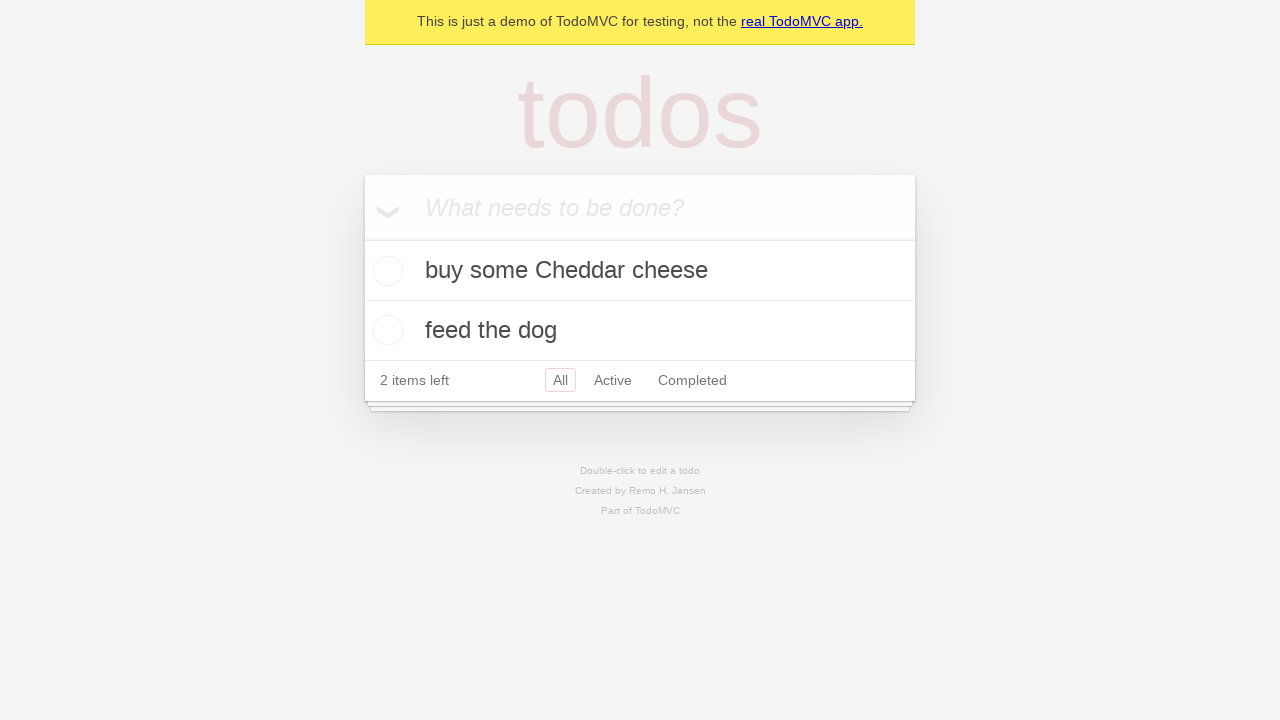

Checked the first todo item's checkbox to mark it as complete at (385, 271) on internal:testid=[data-testid="todo-item"s] >> nth=0 >> internal:role=checkbox
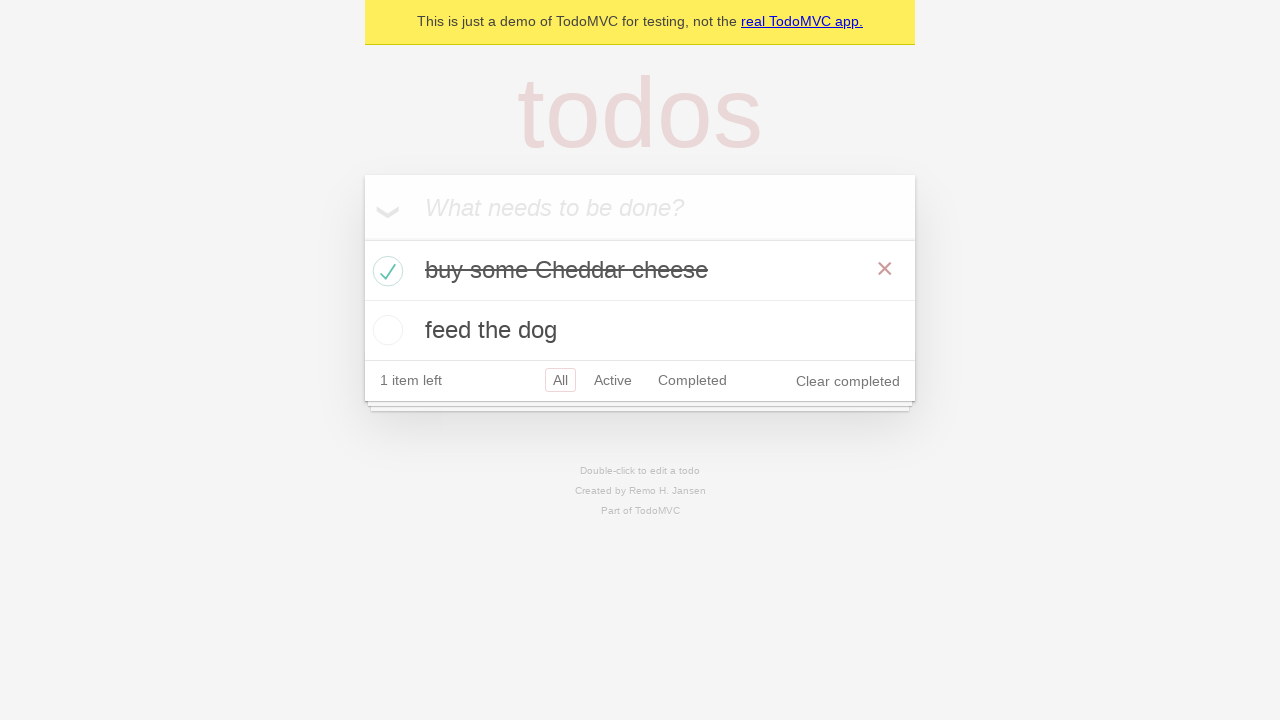

Unchecked the first todo item's checkbox to mark it as incomplete at (385, 271) on internal:testid=[data-testid="todo-item"s] >> nth=0 >> internal:role=checkbox
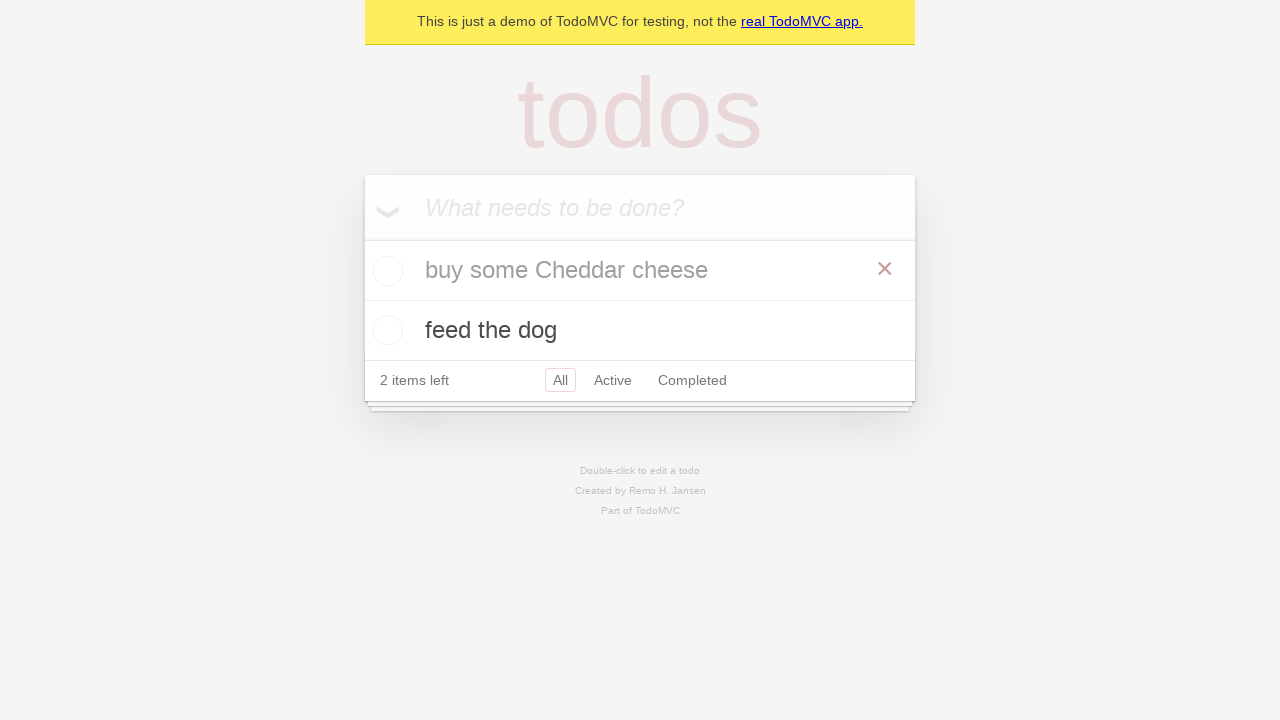

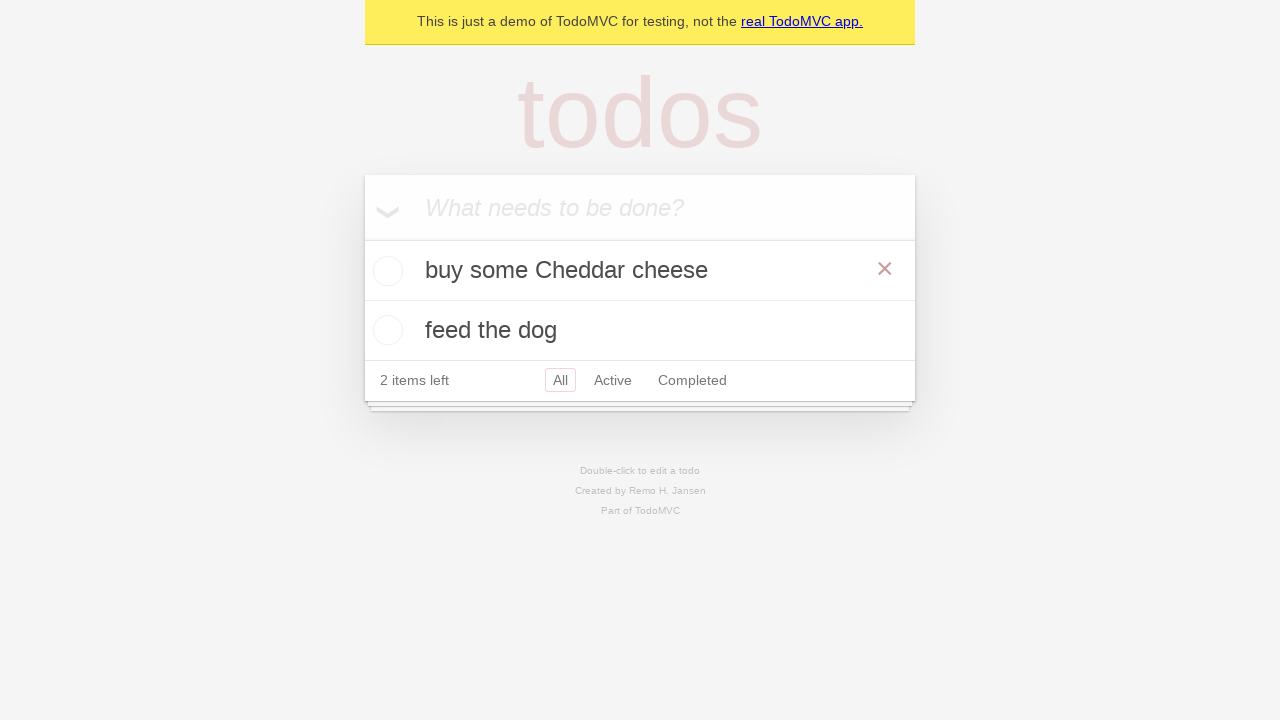